Tests various keyboard function keys and their effects on the browser, including F1-F12, Page Up/Down, and Escape keys

Starting URL: http://spreadsheetpage.com/index.php/file/C35/P10/

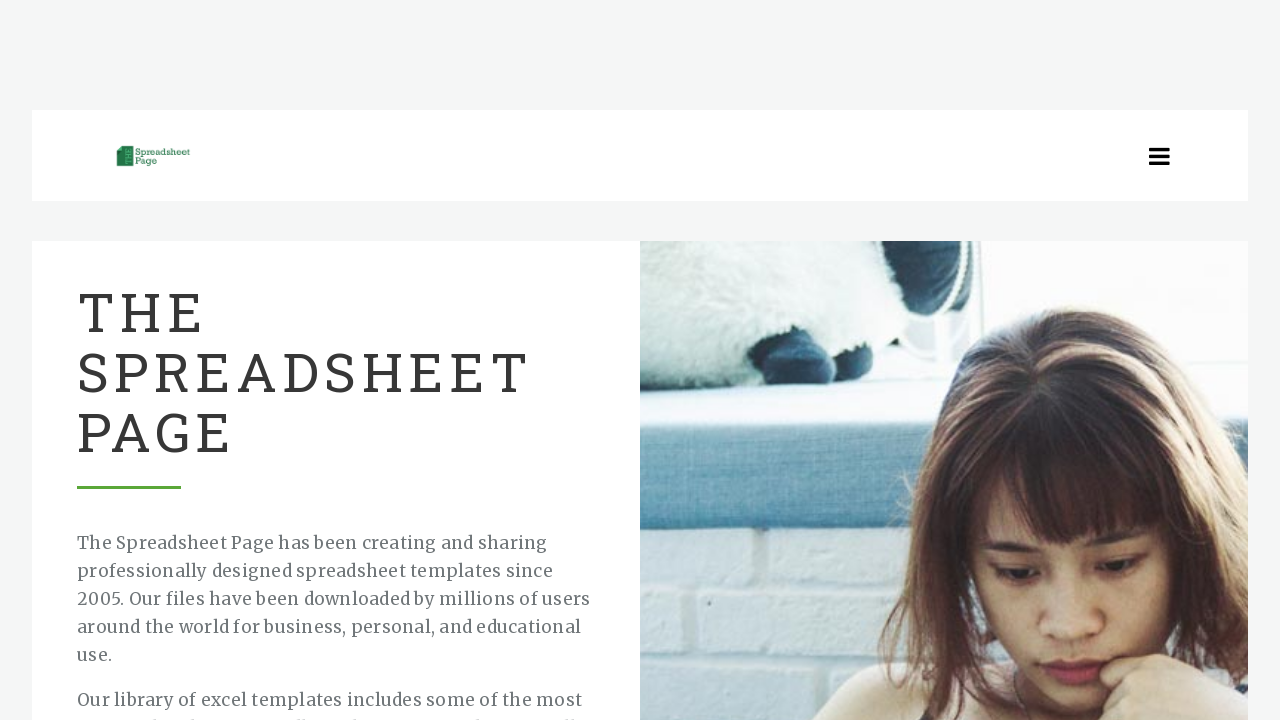

Pressed Page Down key to scroll down
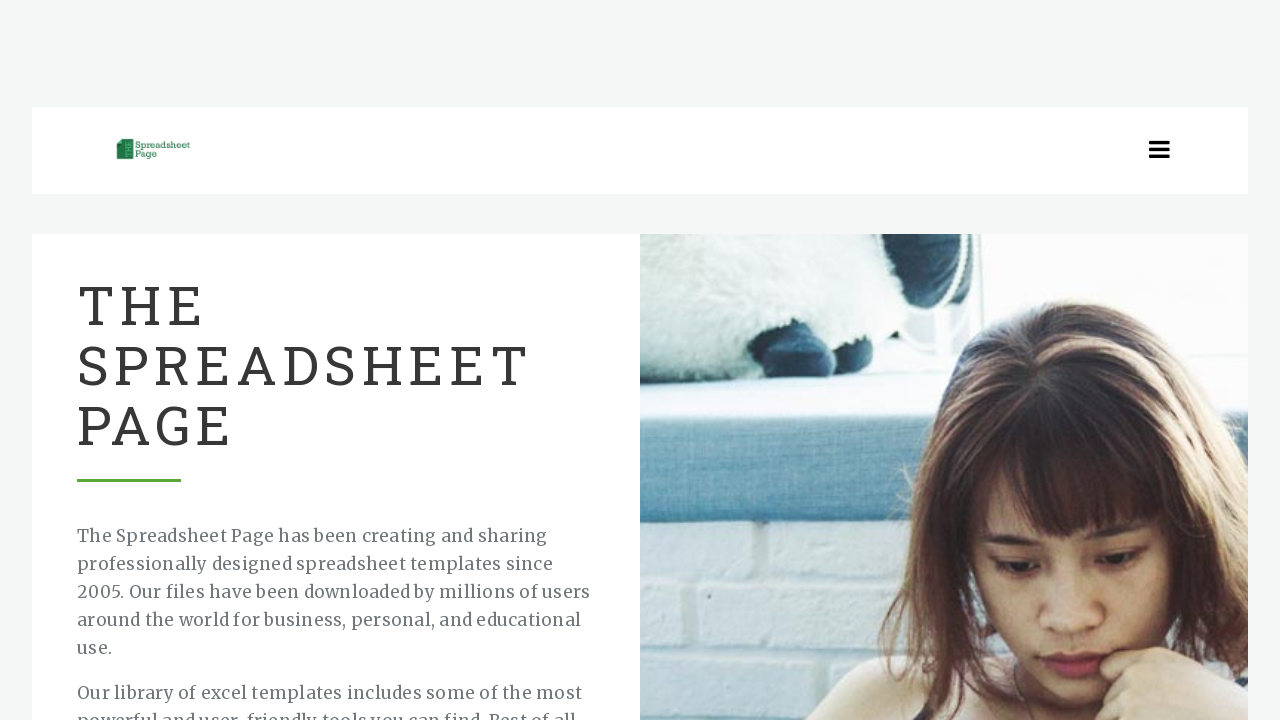

Waited 2 seconds after Page Down
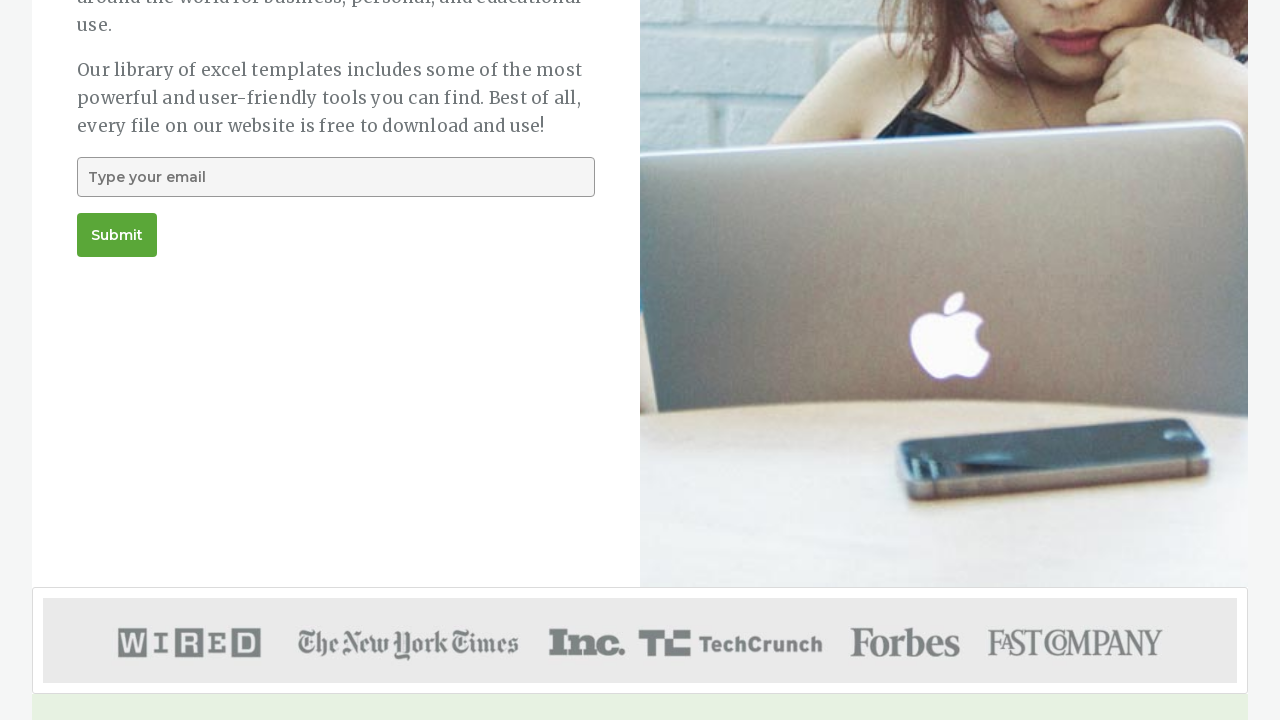

Pressed Page Up key to scroll up
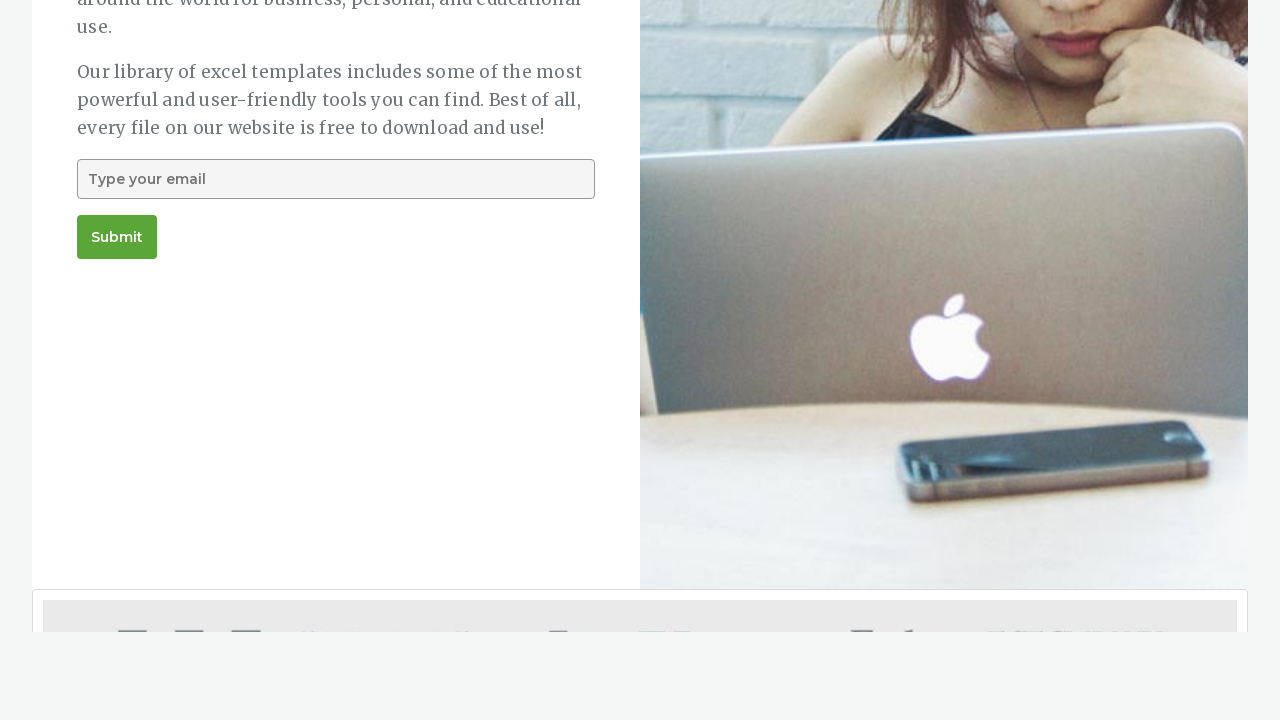

Waited 2 seconds after Page Up
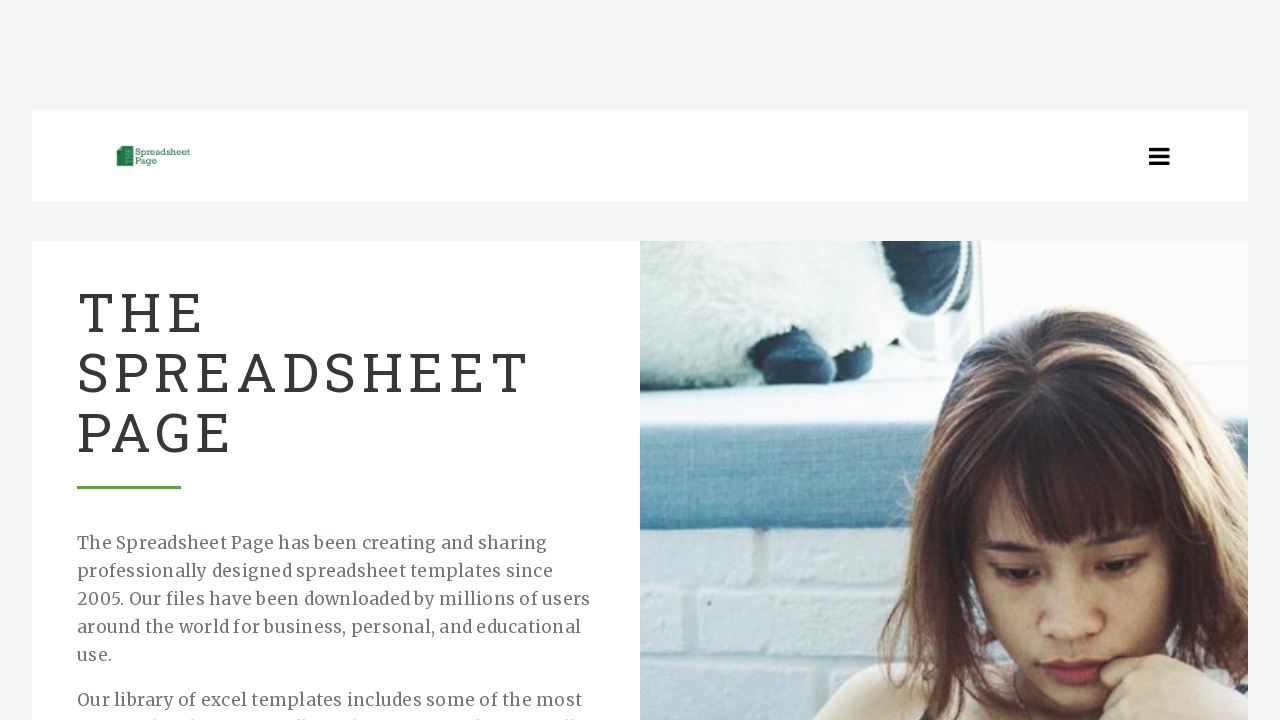

Pressed F1 key to open help menu
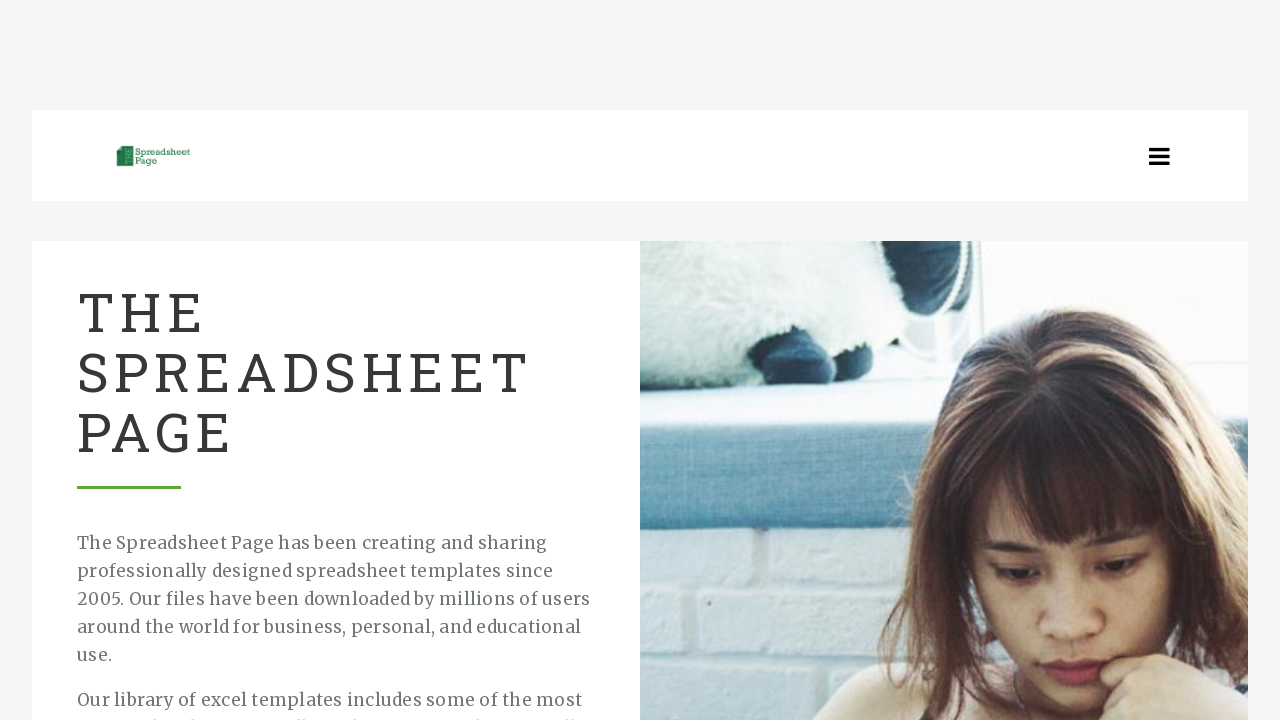

Waited 2 seconds after F1
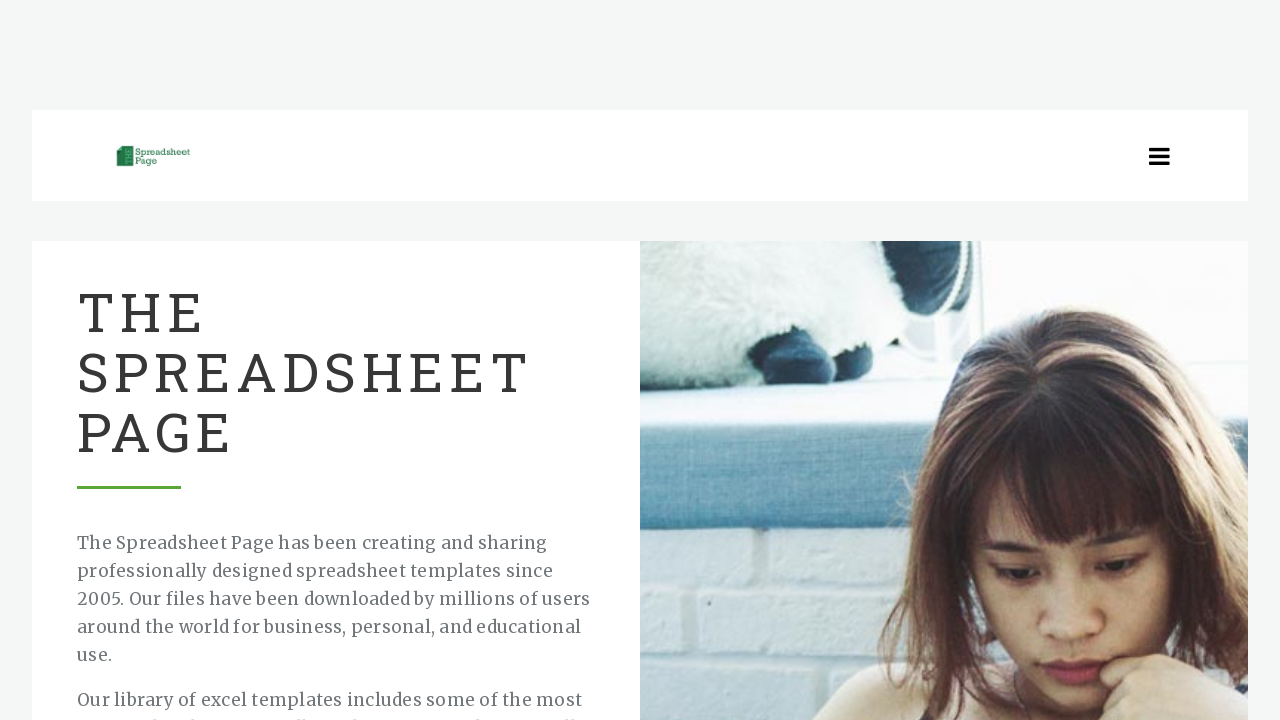

Pressed F12 key to open developer console
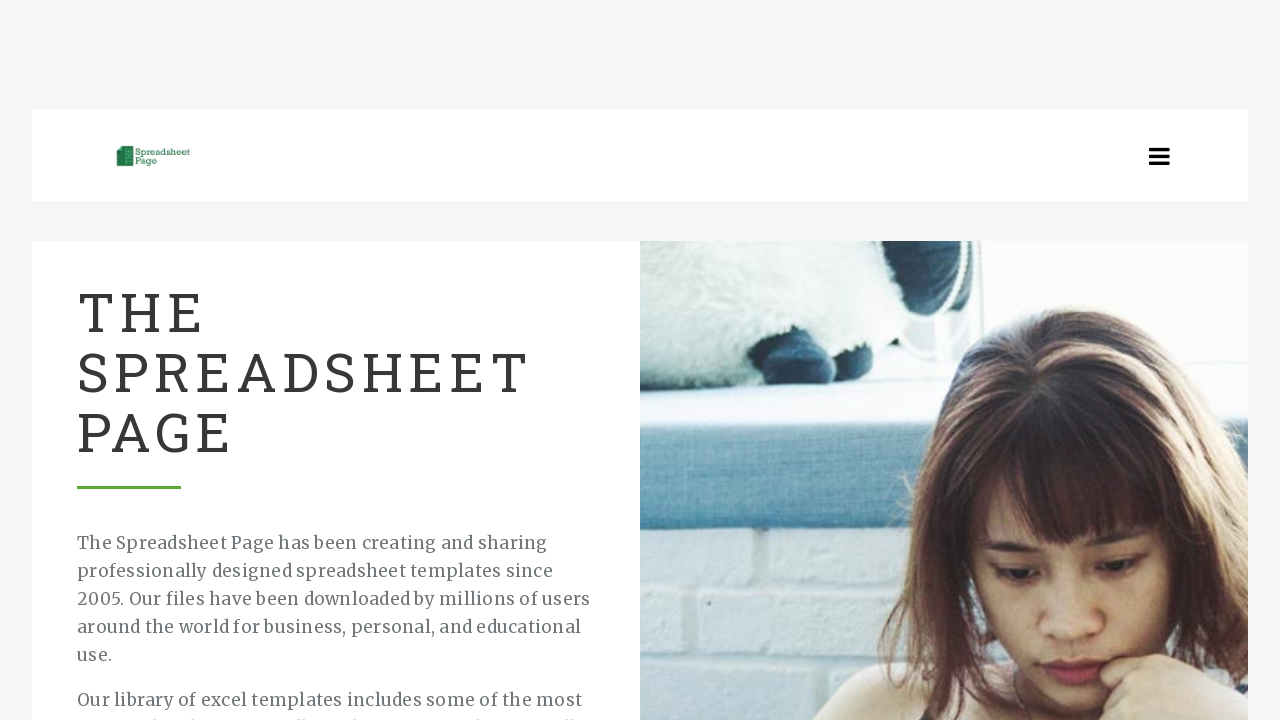

Waited 2 seconds after F12
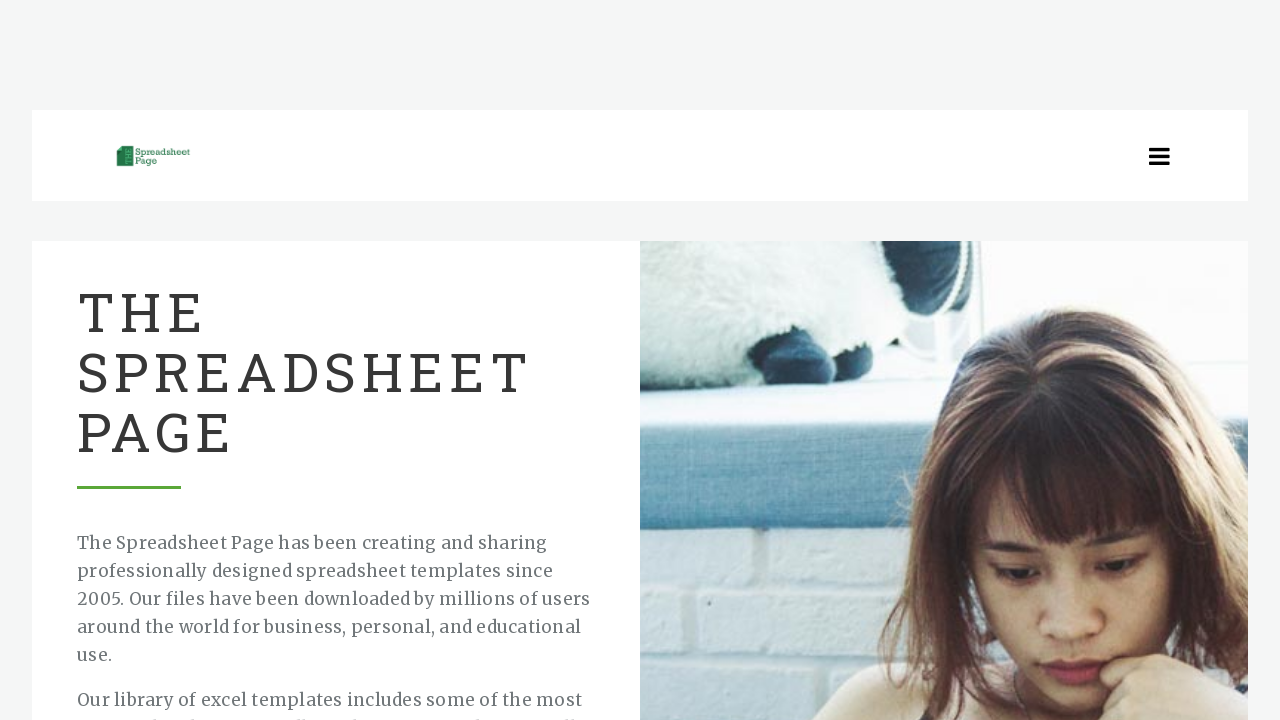

Pressed F2 key to edit as HTML in developer tools
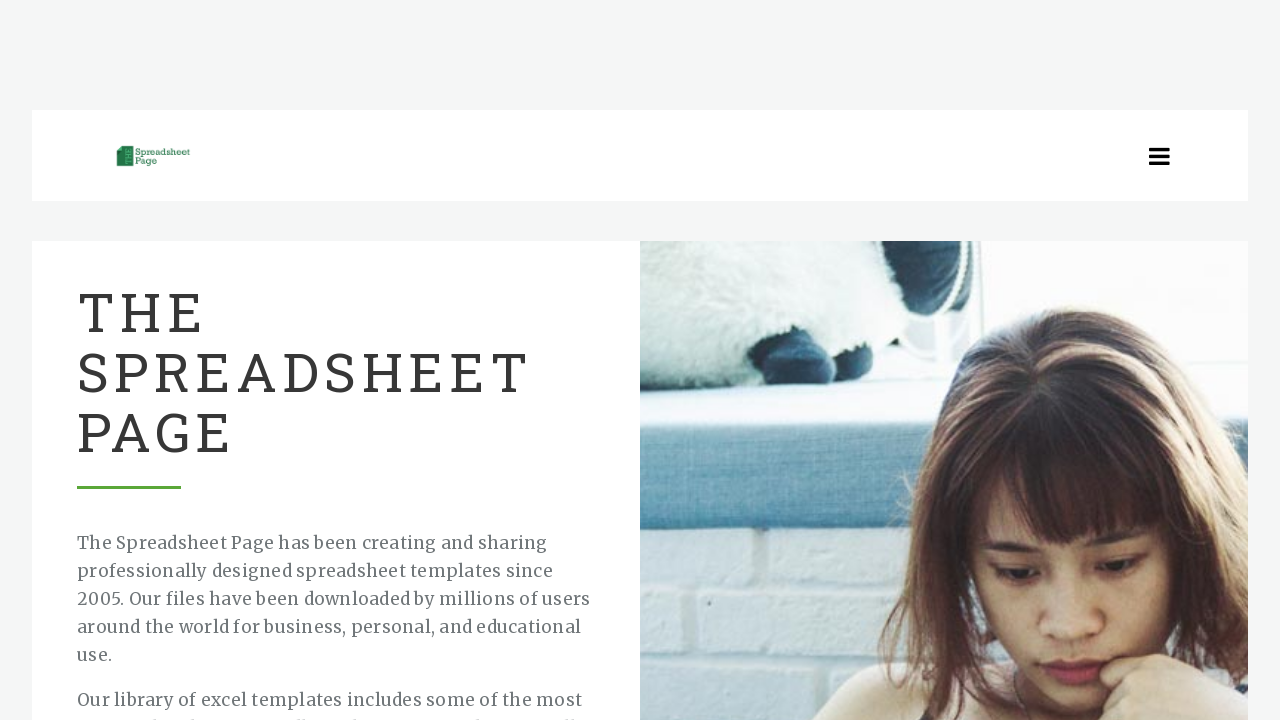

Waited 2 seconds after F2
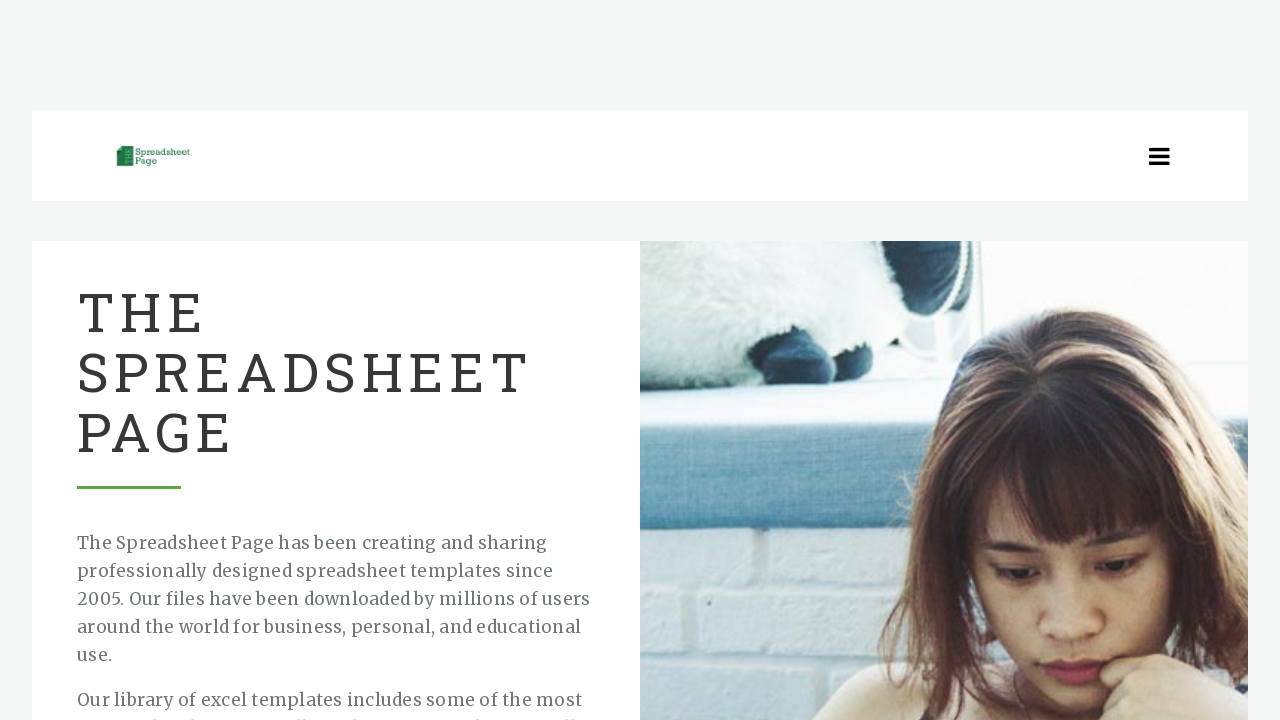

Pressed F3 key to open global search
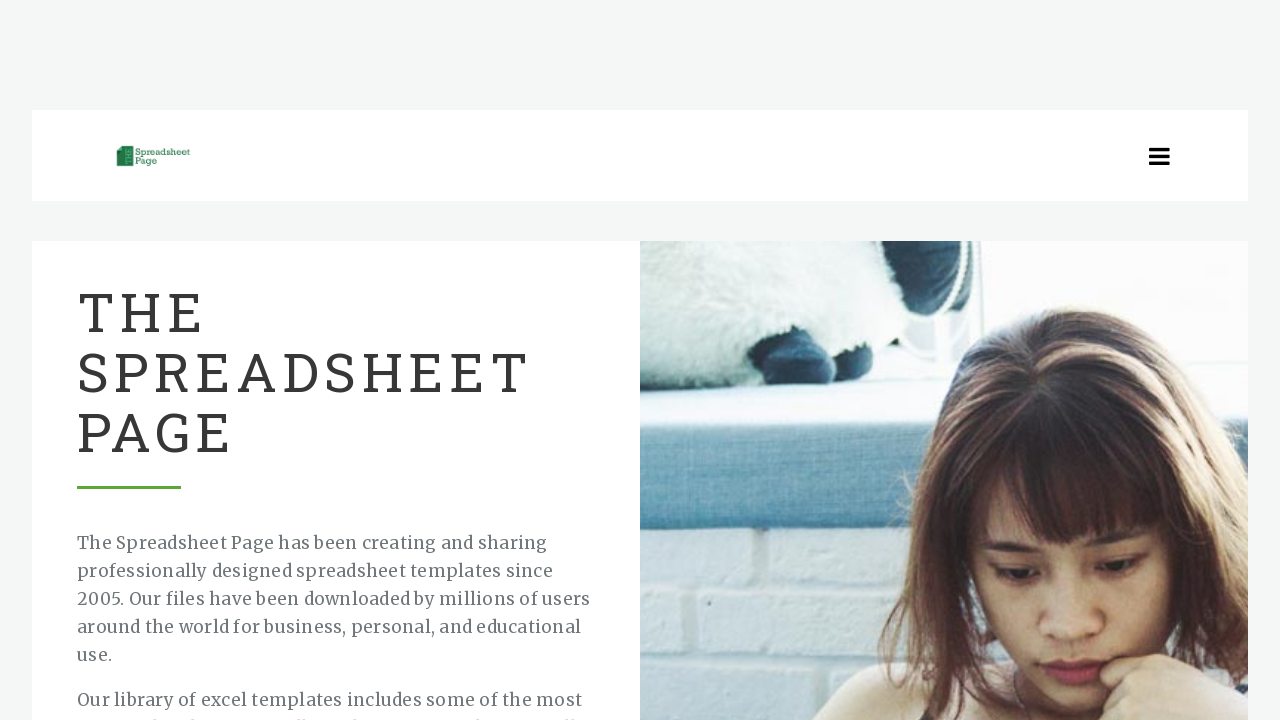

Waited 2 seconds after F3
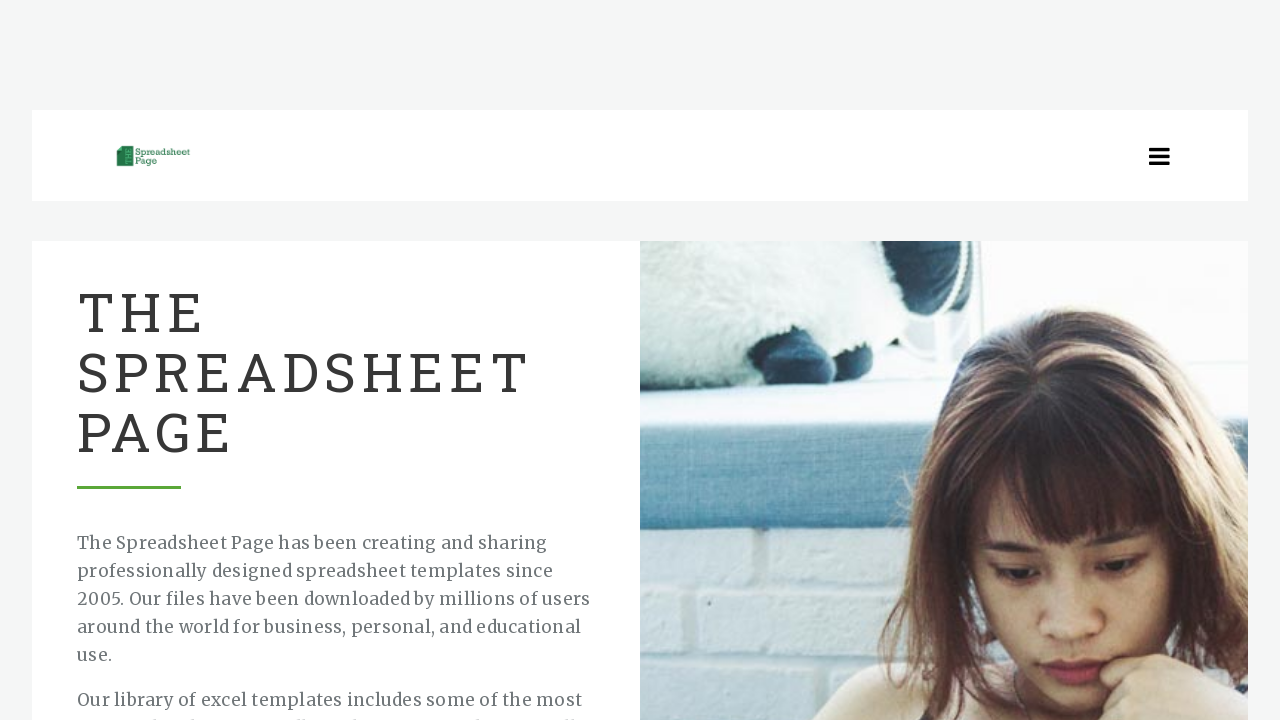

Pressed F5 key to refresh the page
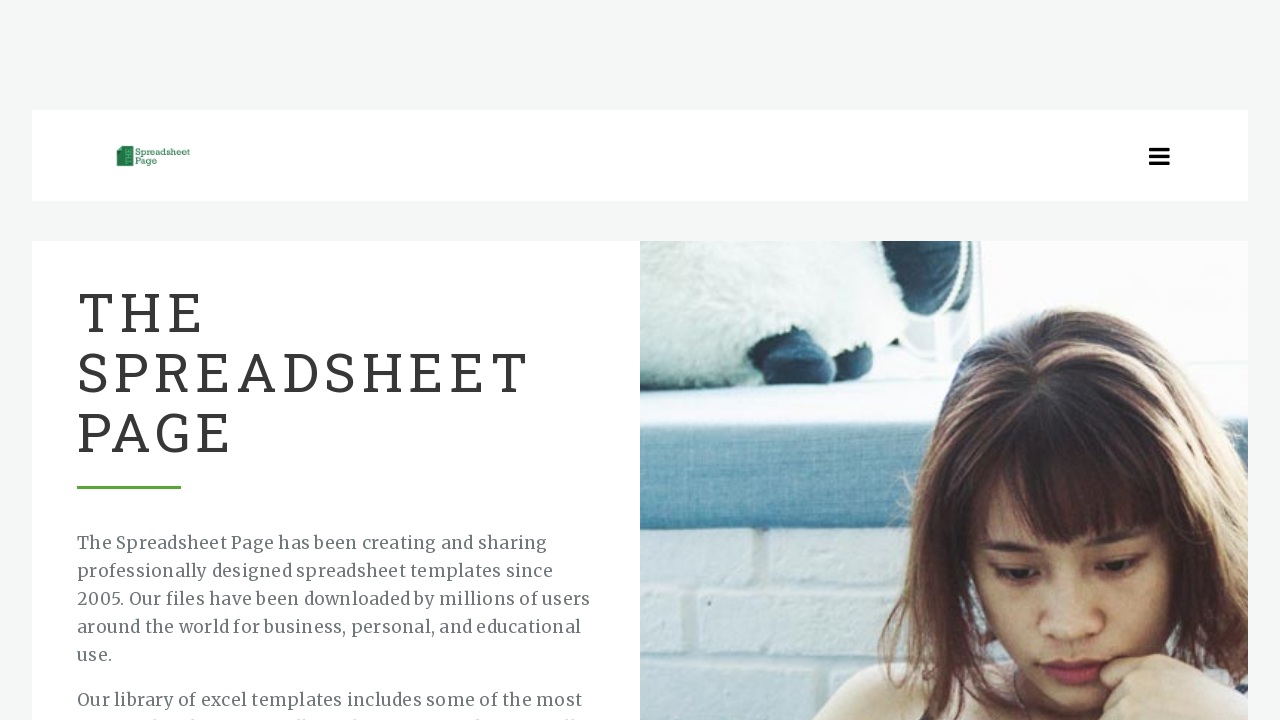

Waited 2 seconds after F5
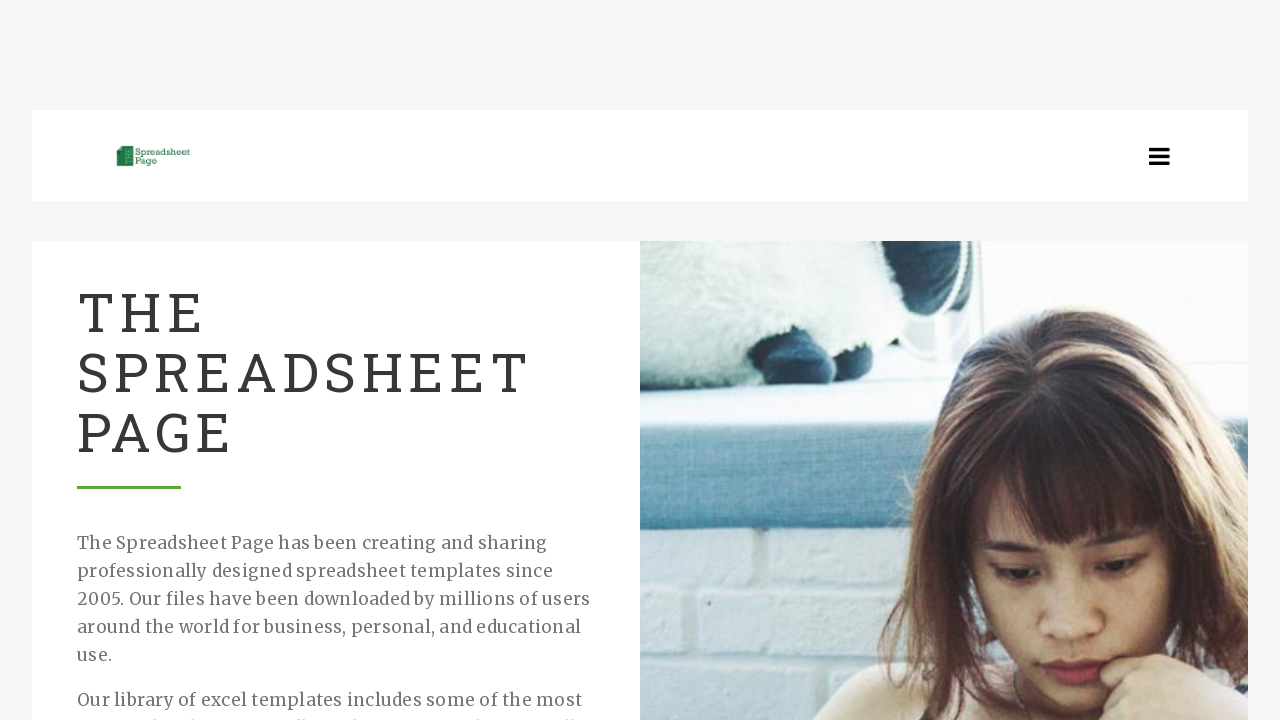

Pressed F6 key to select URL bar
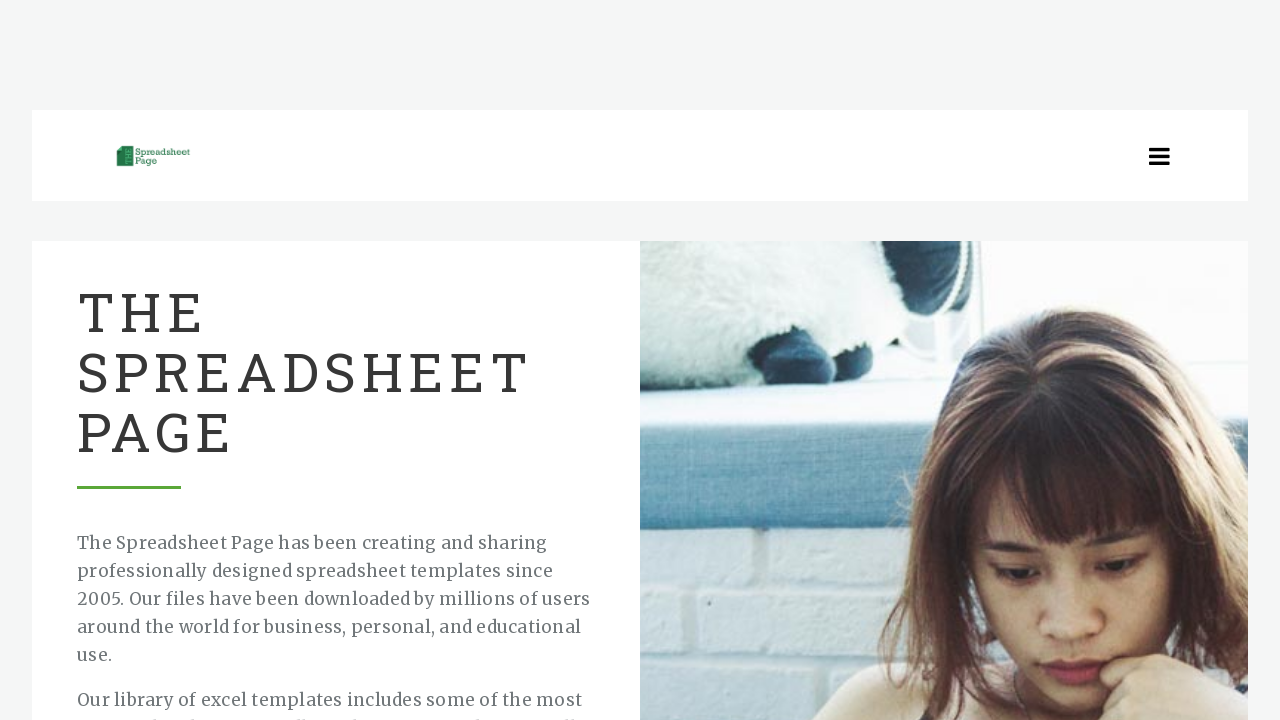

Waited 2 seconds after F6
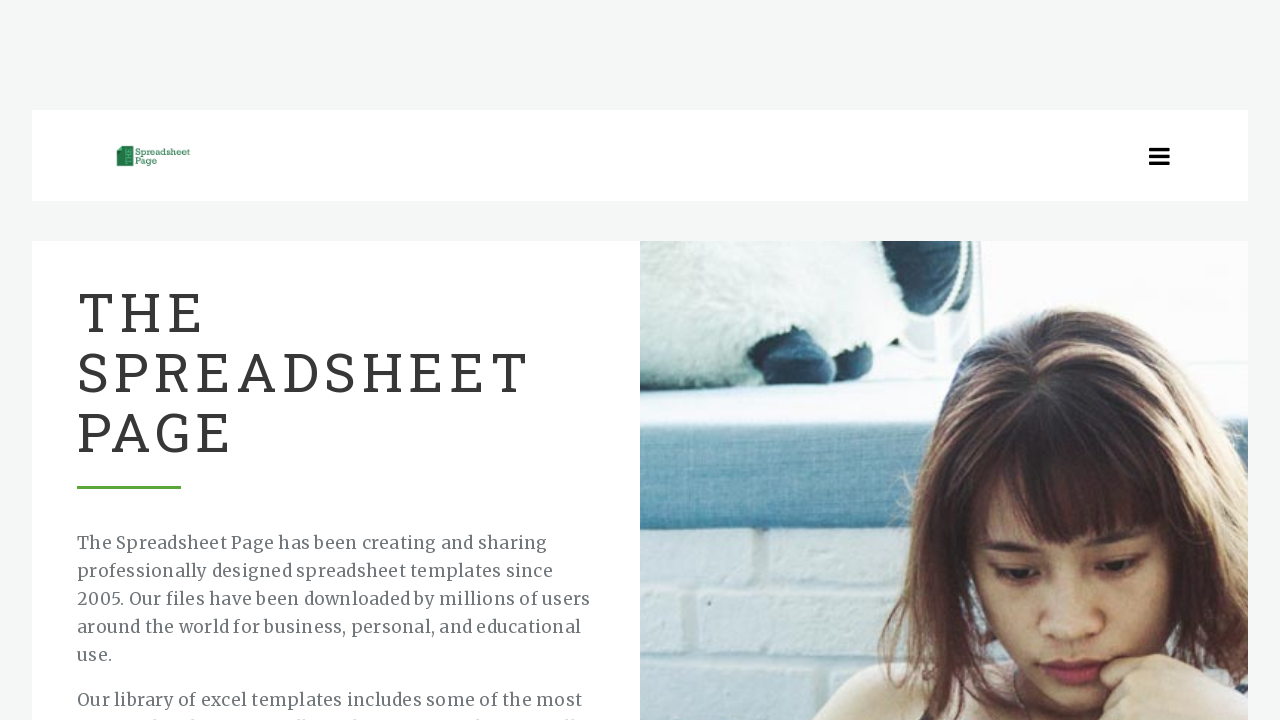

Pressed F7 key to start caret browsing
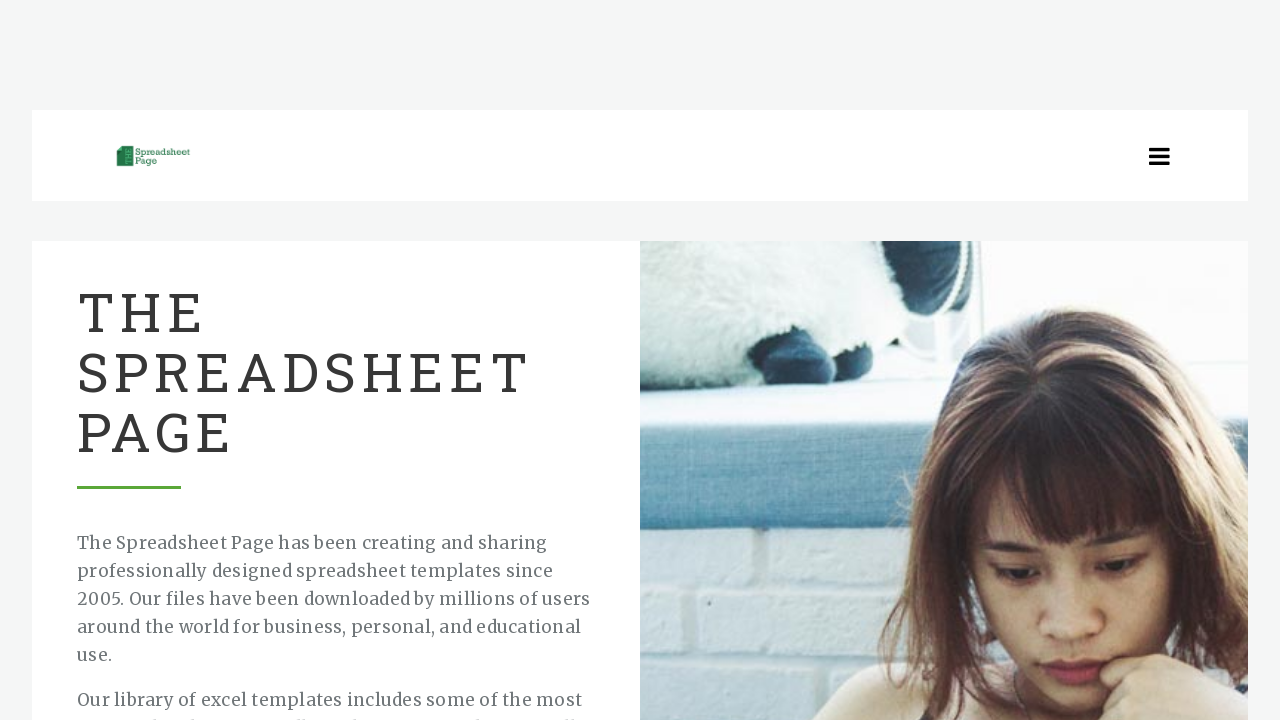

Waited 2 seconds after F7
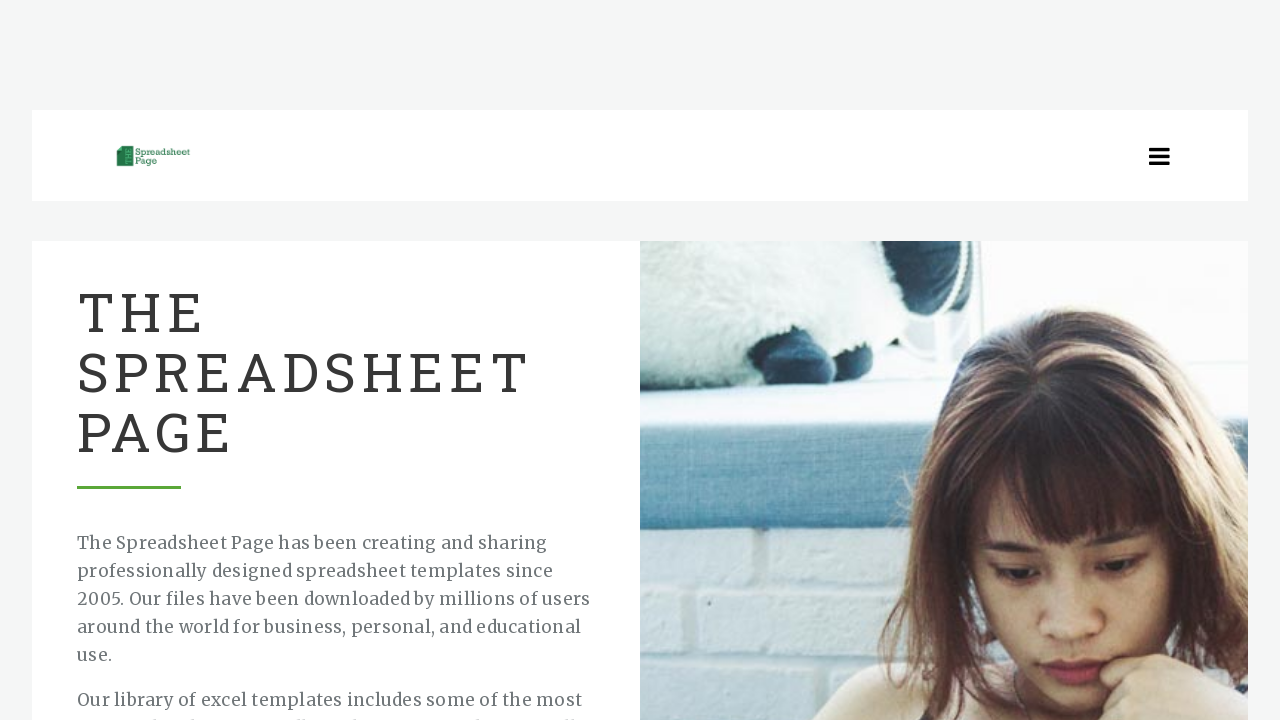

Pressed Escape key to close any popups
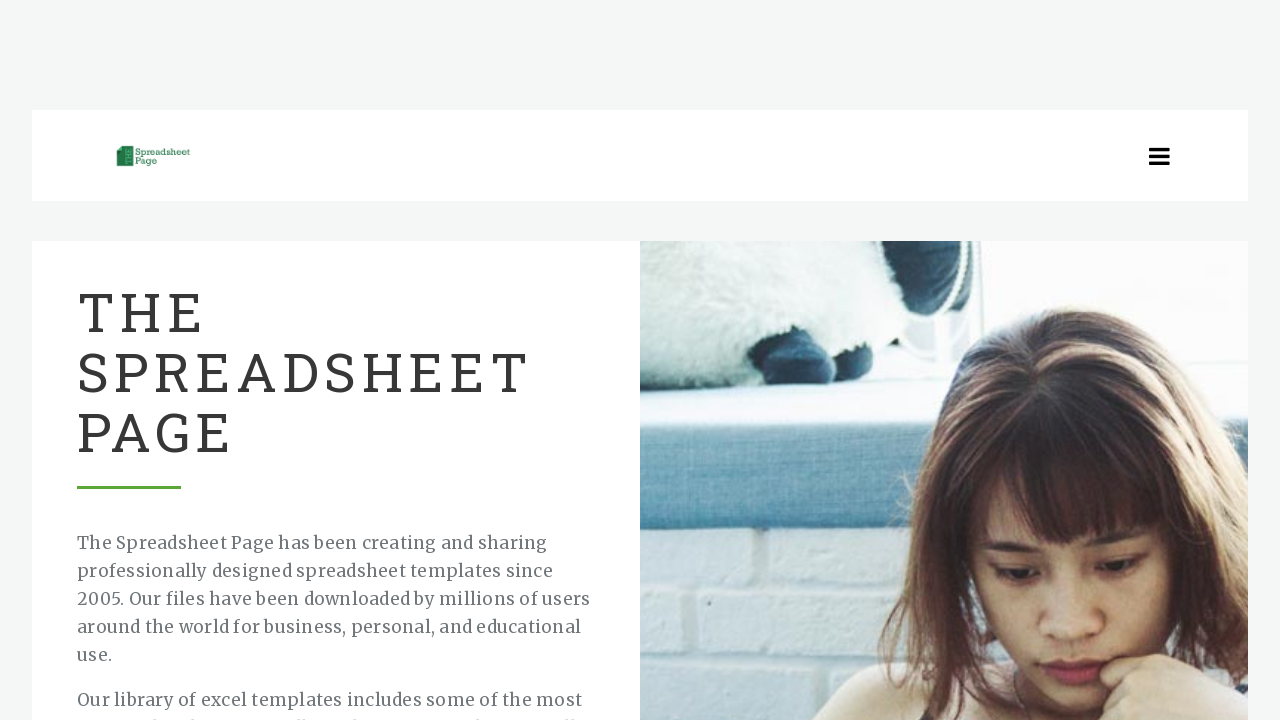

Waited 2 seconds after Escape
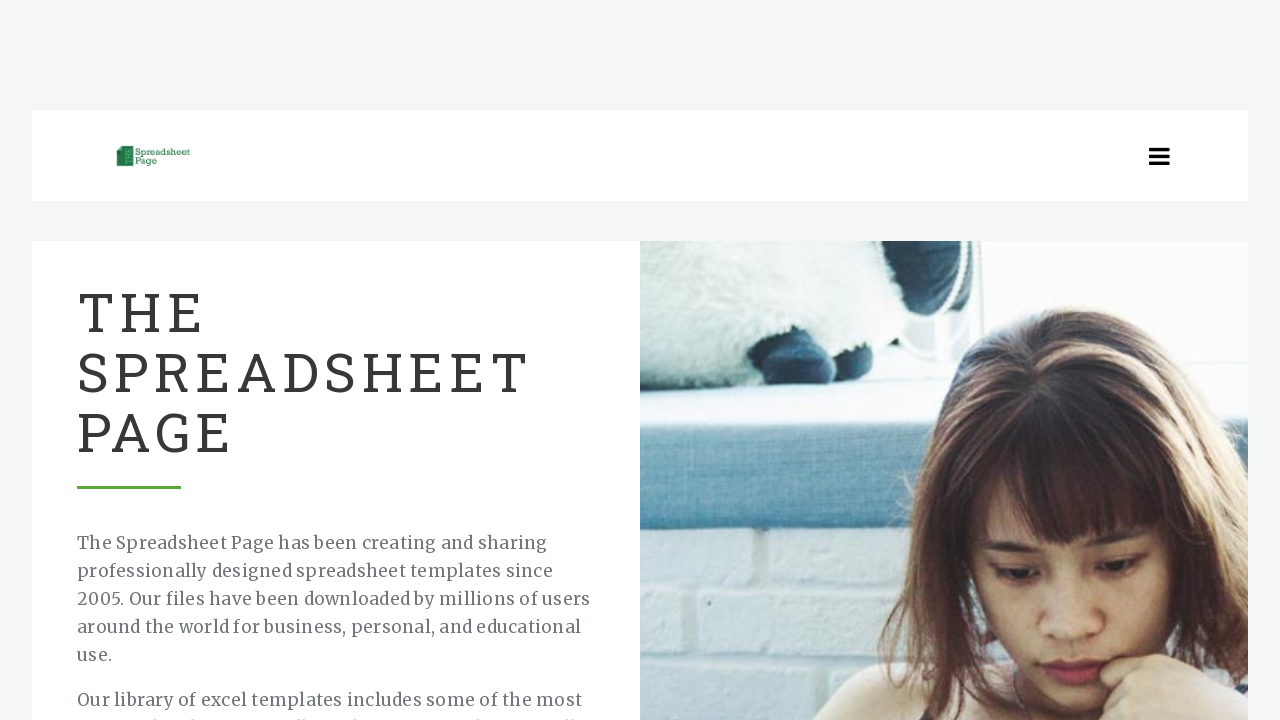

Pressed F10 key to select menu
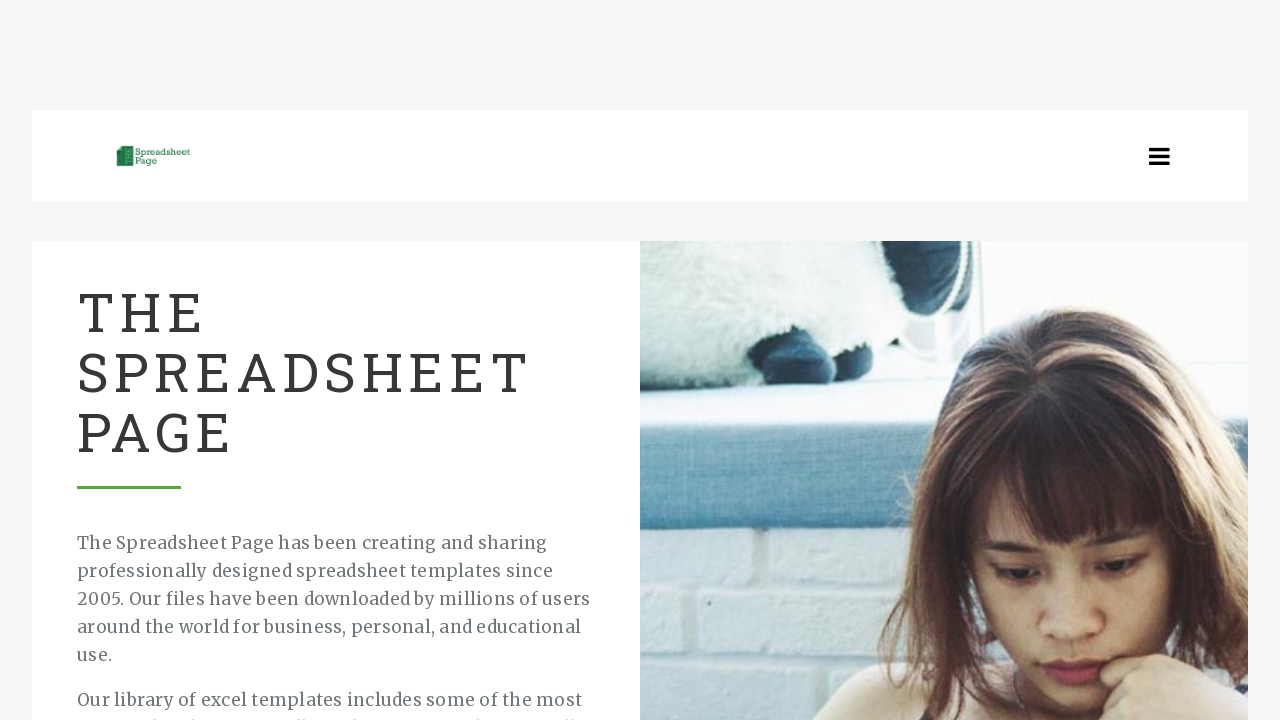

Waited 2 seconds after F10
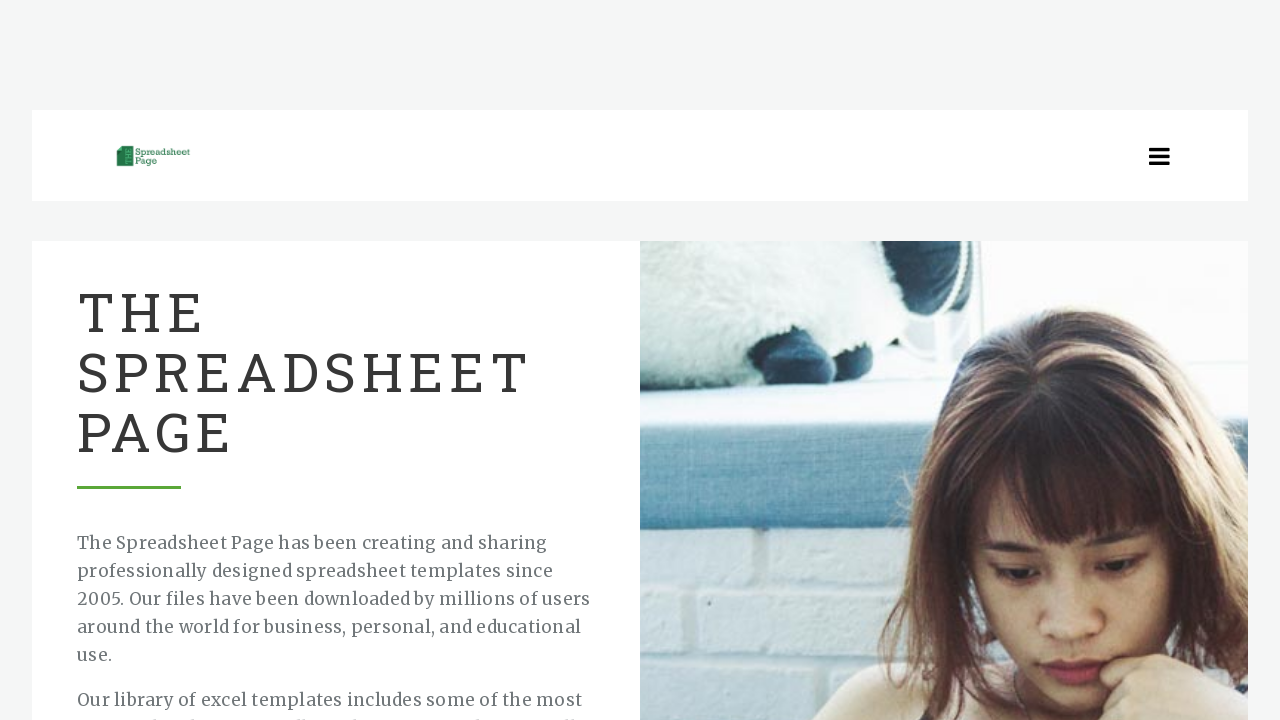

Pressed F11 key to enter full screen mode
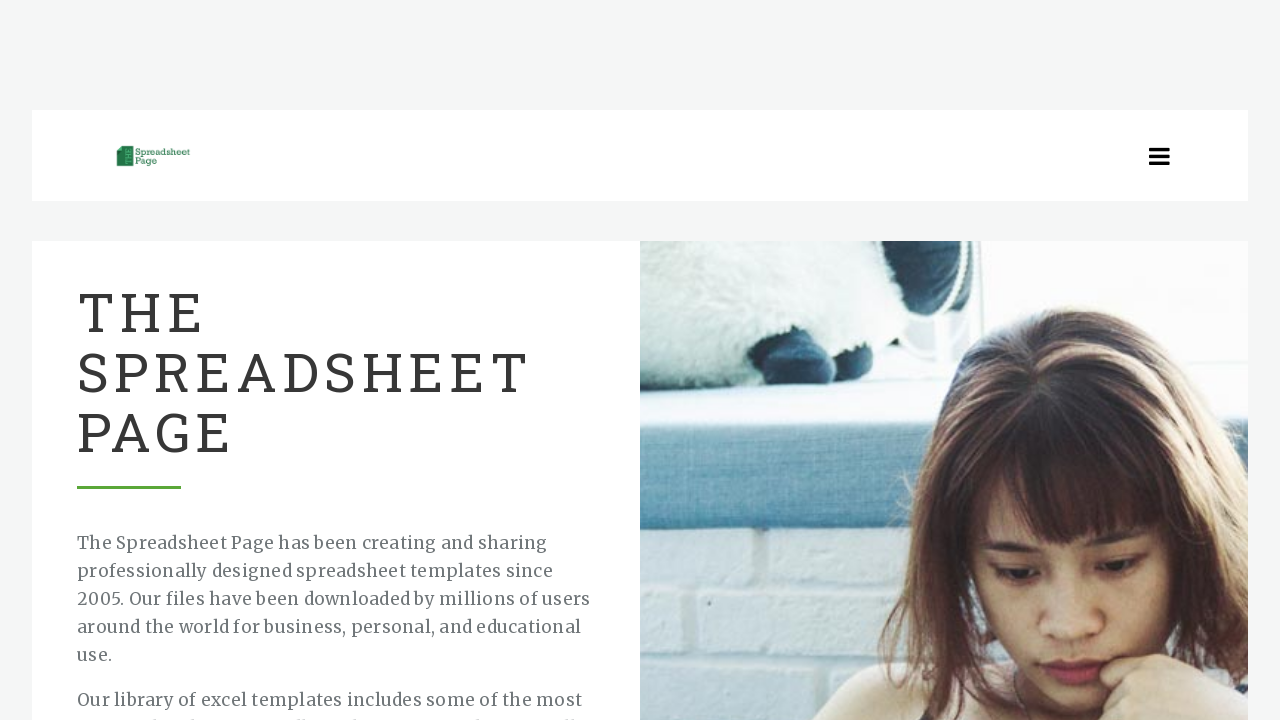

Waited 2 seconds after F11
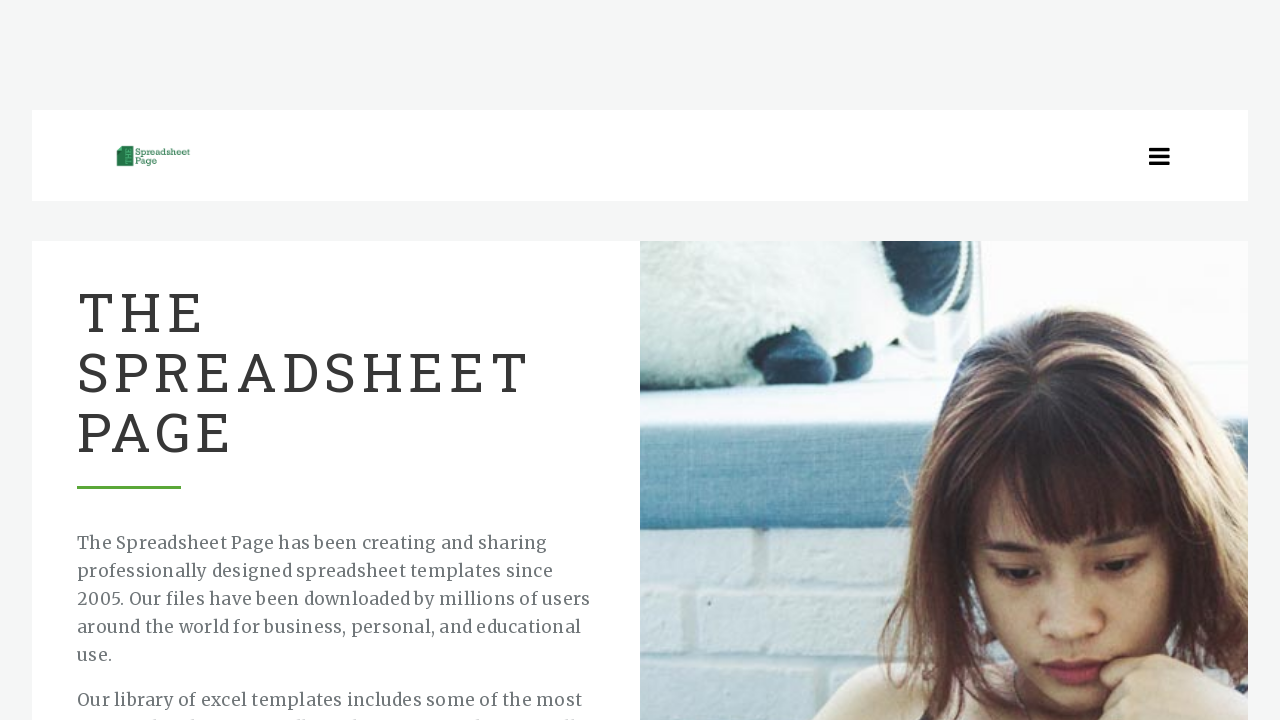

Pressed Alt+F4 key to close browser
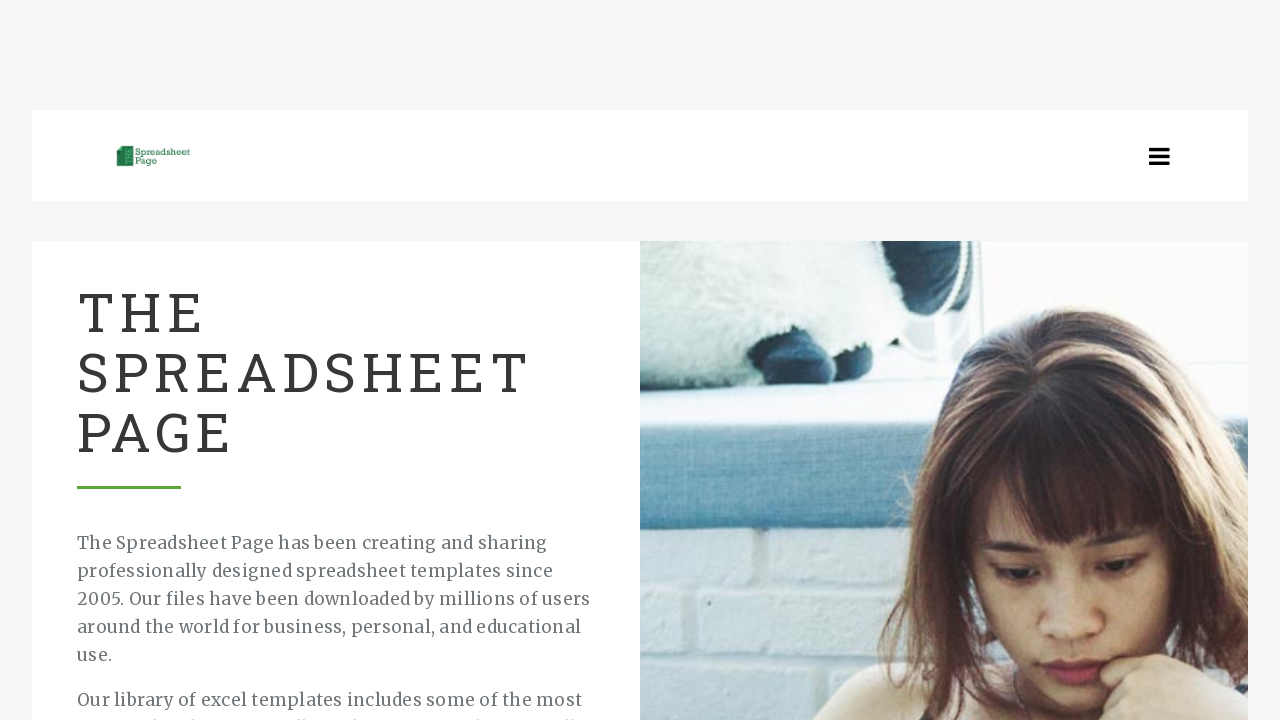

Waited 2 seconds after Alt+F4
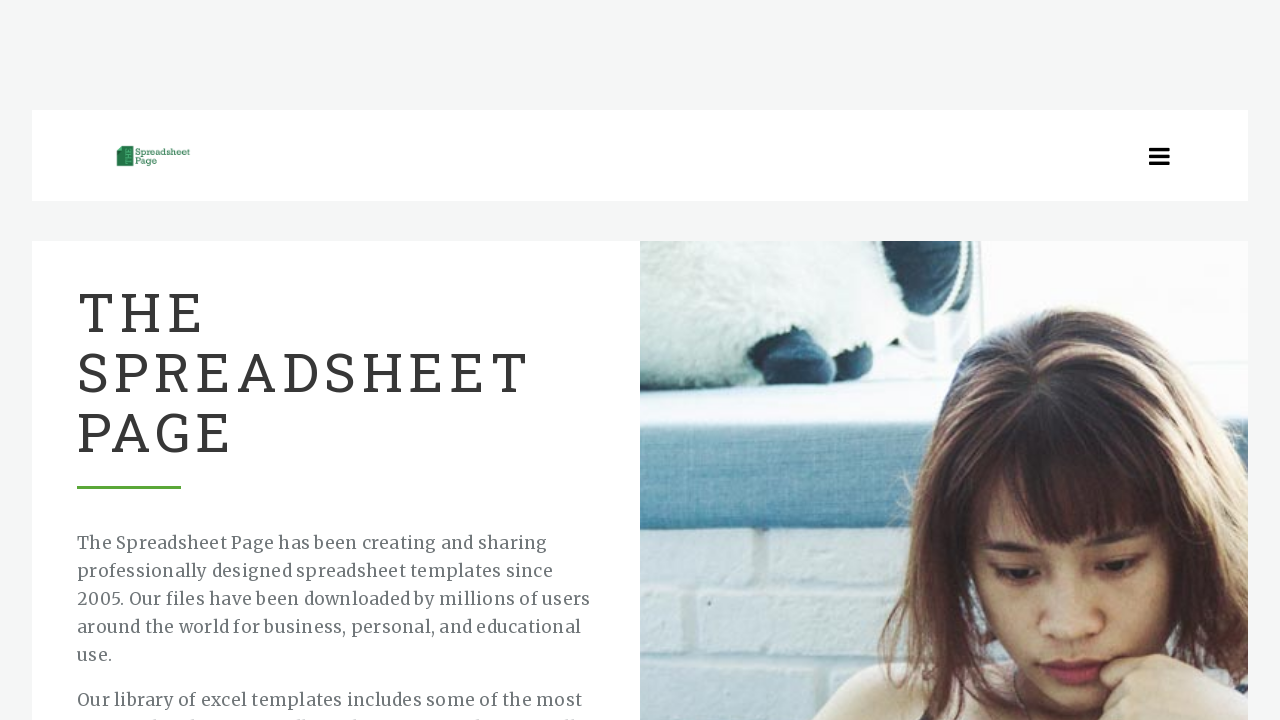

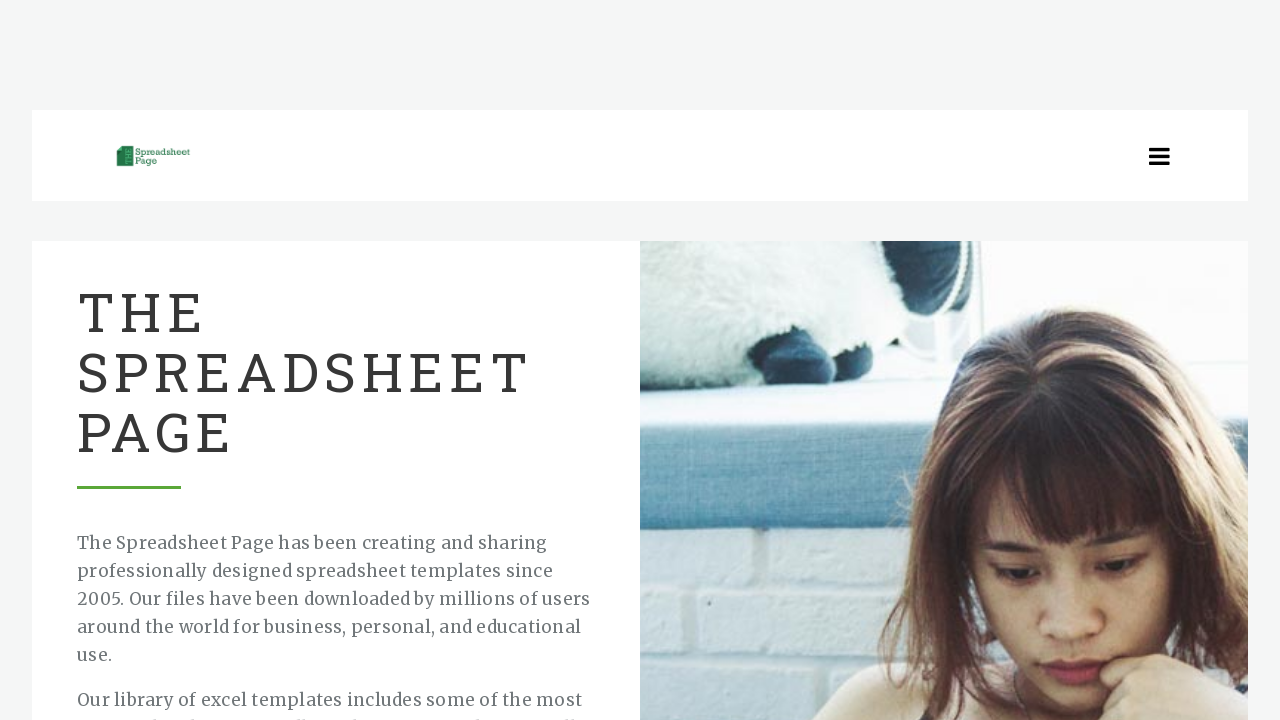